Navigates to the A/B Testing page by clicking on the first link

Starting URL: https://the-internet.herokuapp.com/

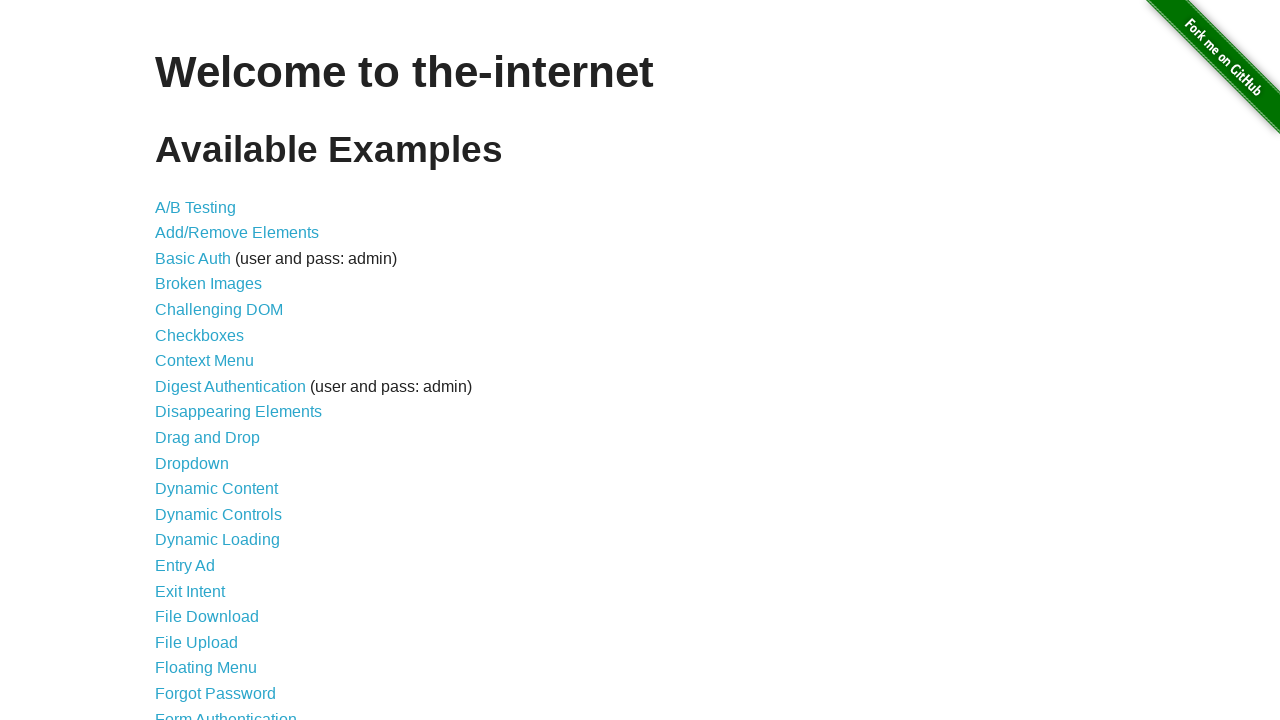

Clicked on the first link to navigate to A/B Testing page at (196, 207) on xpath=//*[@id="content"]/ul/li[1]/a
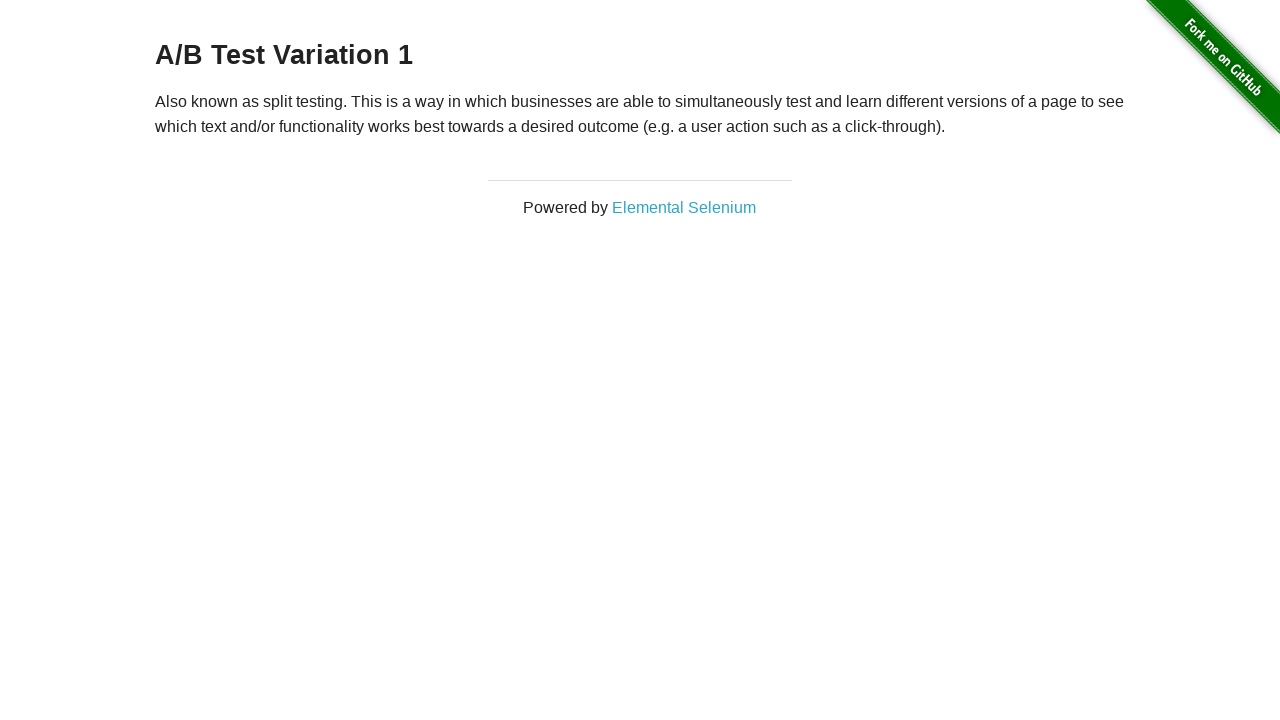

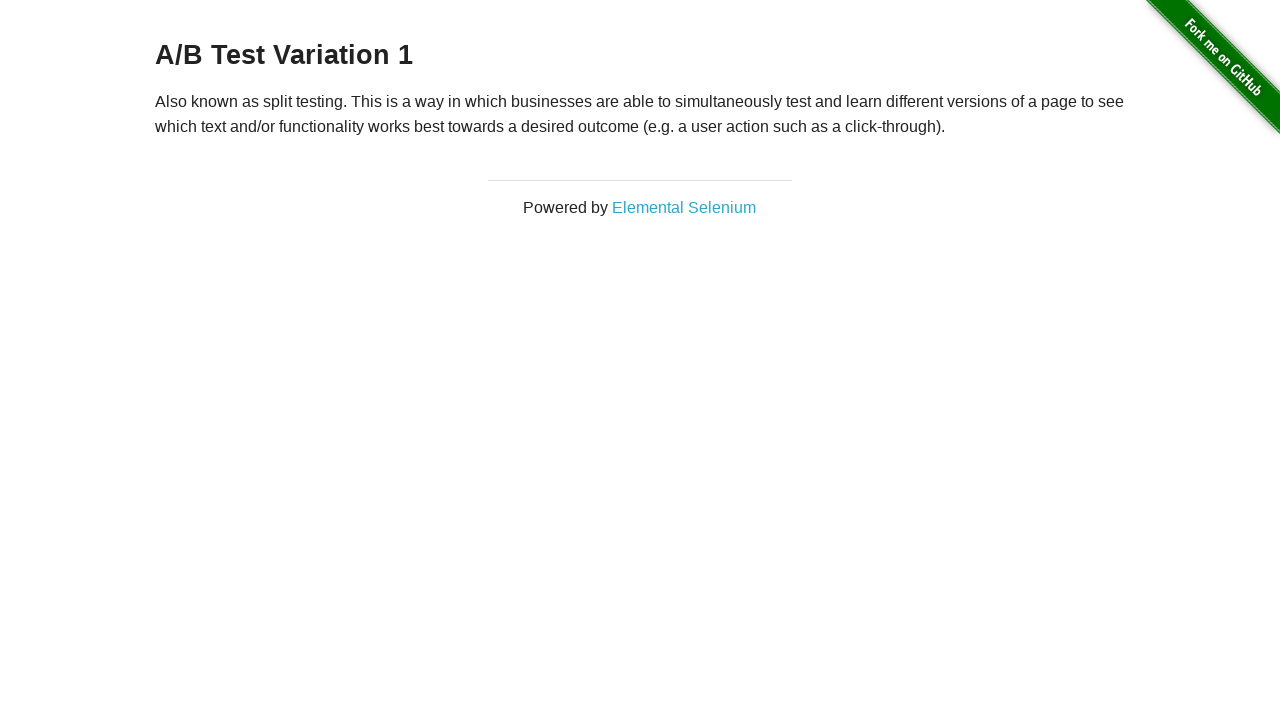